Demonstrates click-and-hold, move to element, and release mouse actions for drag operations

Starting URL: https://crossbrowsertesting.github.io/drag-and-drop

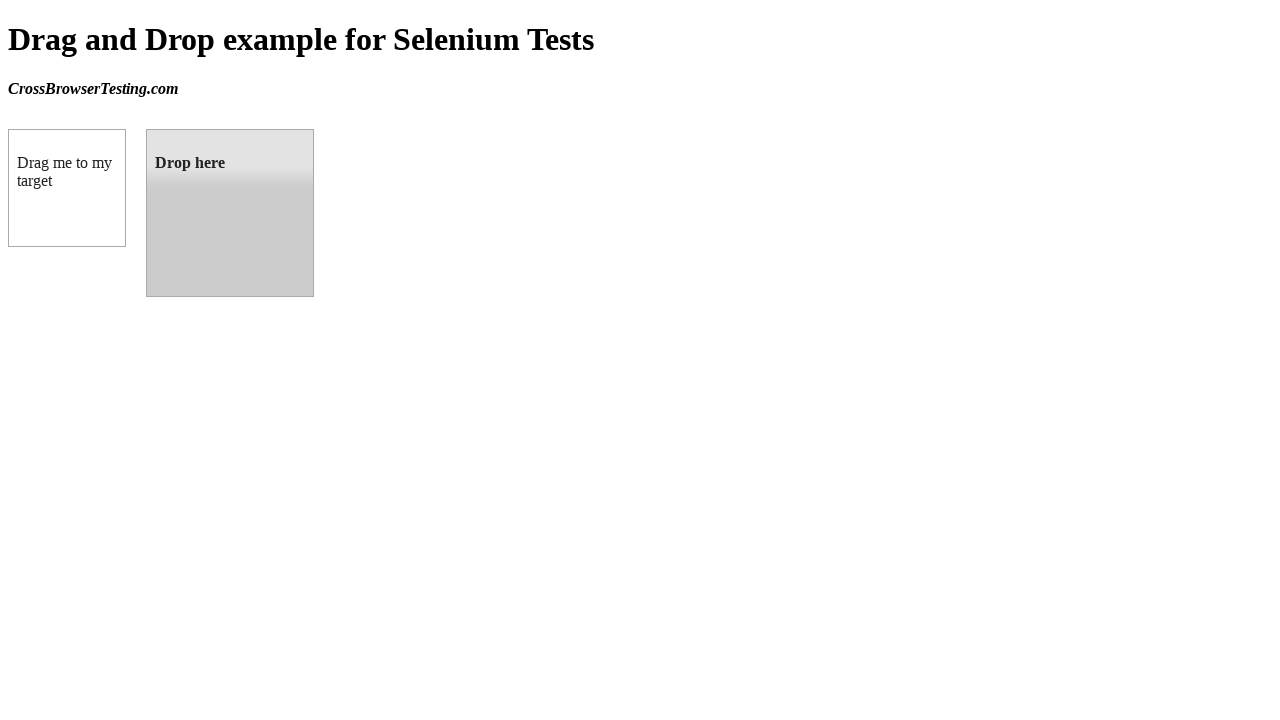

Located draggable source element
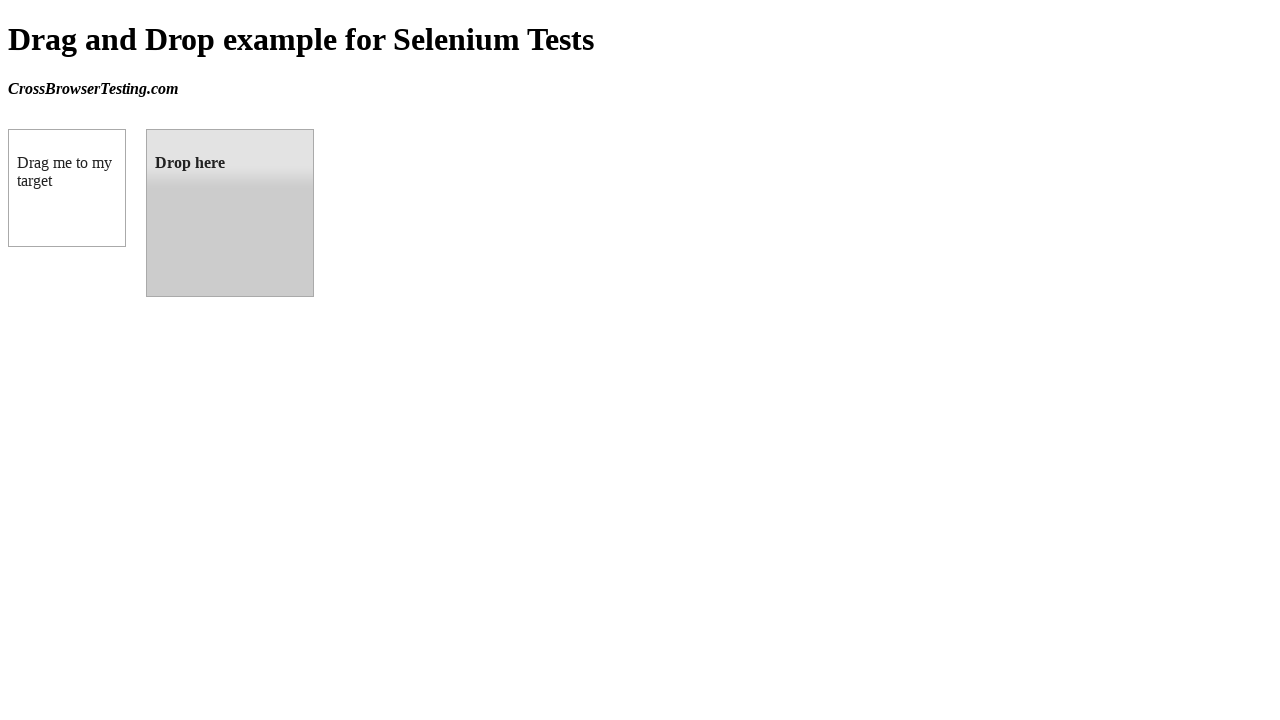

Located droppable target element
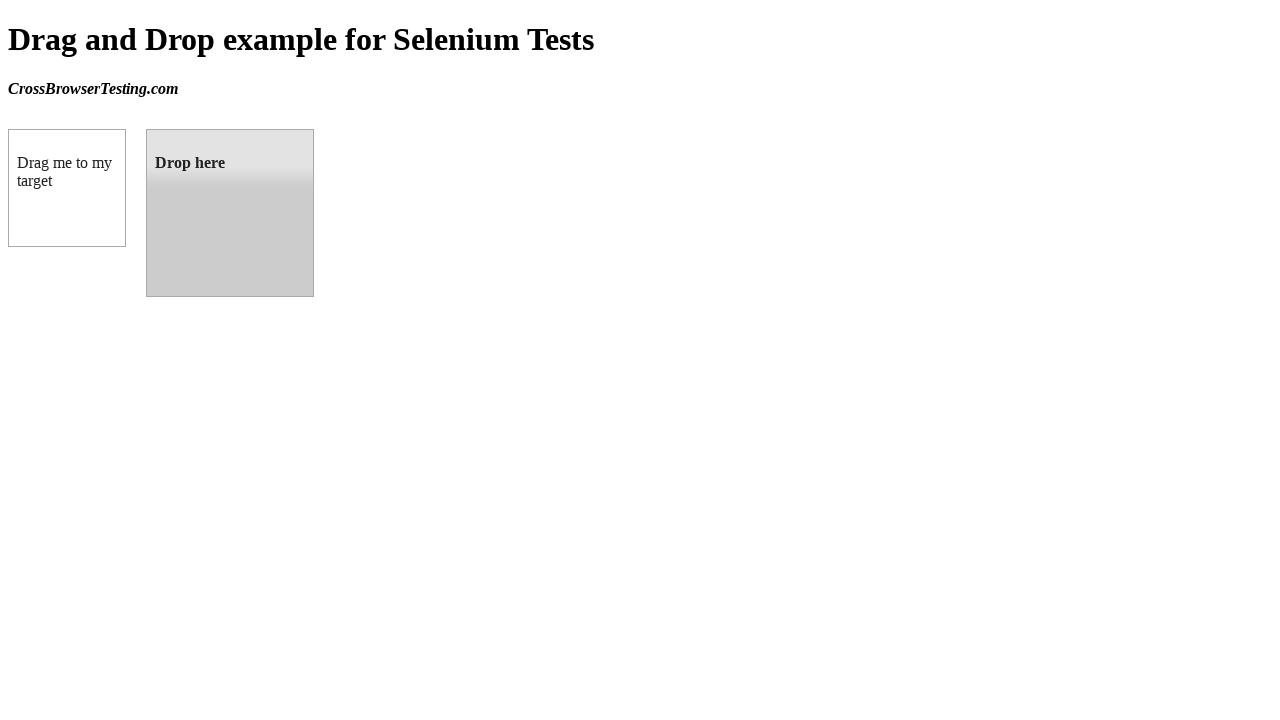

Retrieved bounding box for source element
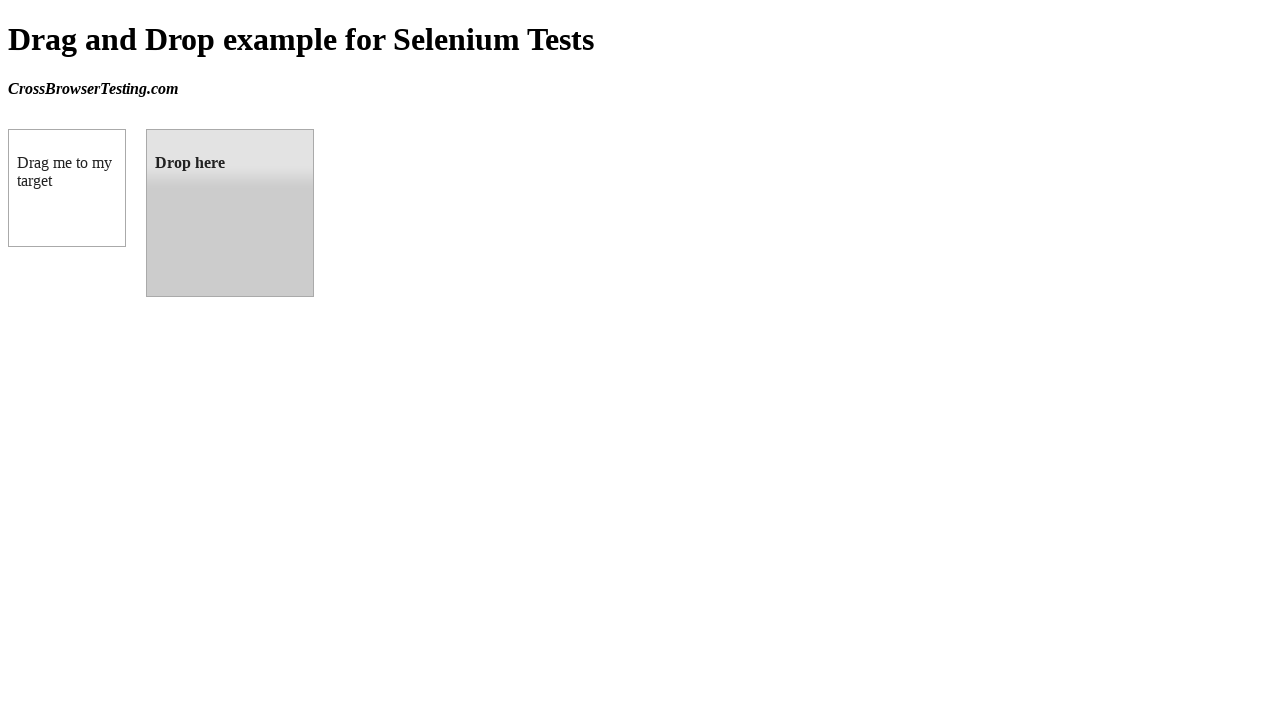

Retrieved bounding box for target element
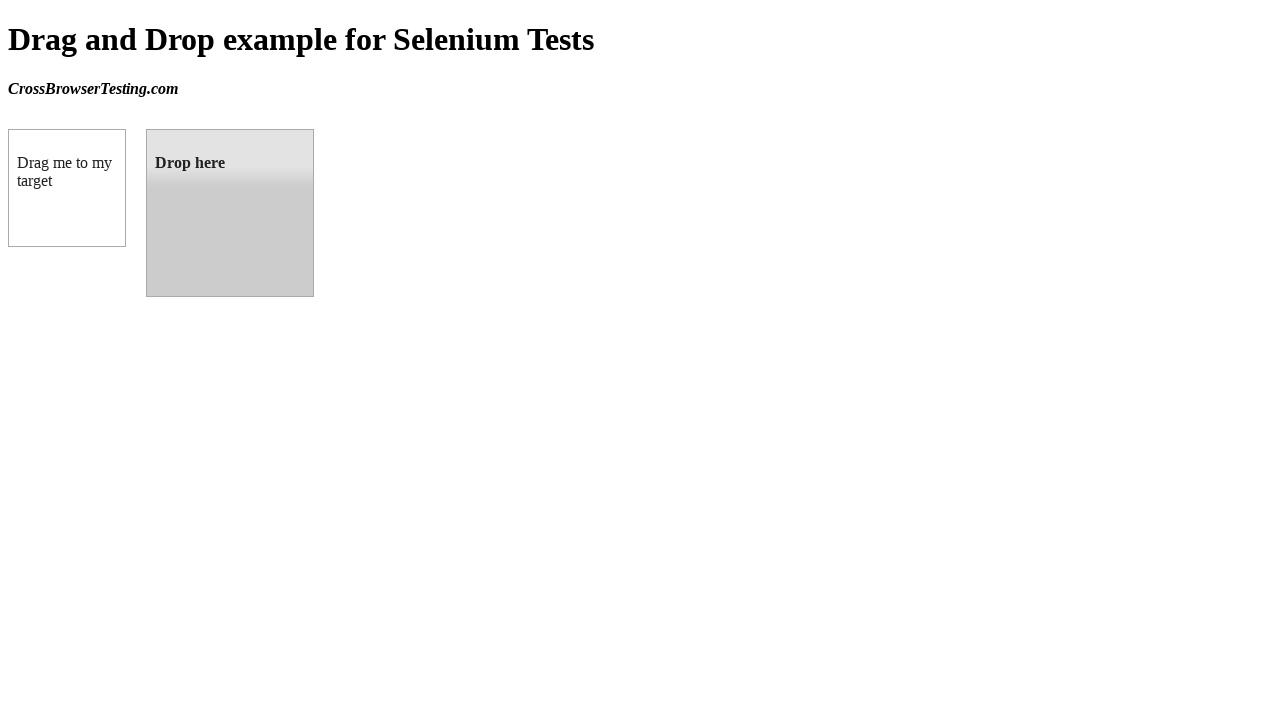

Moved mouse to center of draggable element at (67, 188)
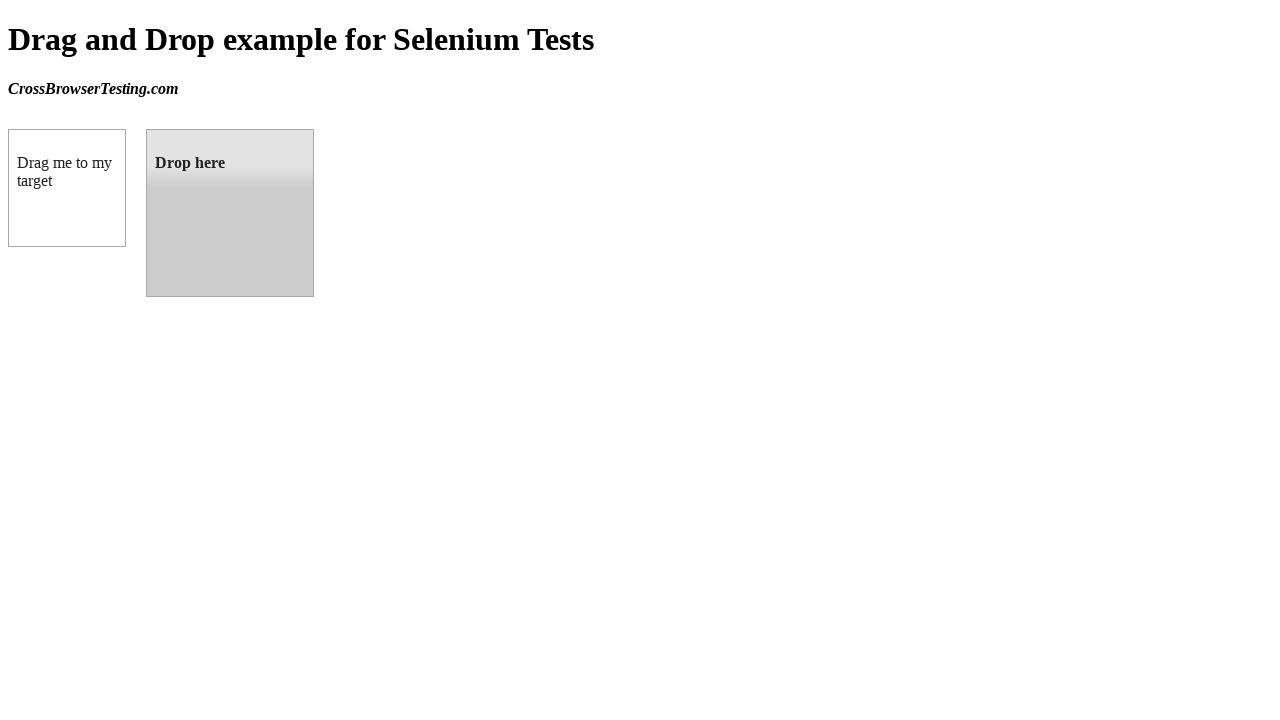

Pressed and held mouse button down on draggable element at (67, 188)
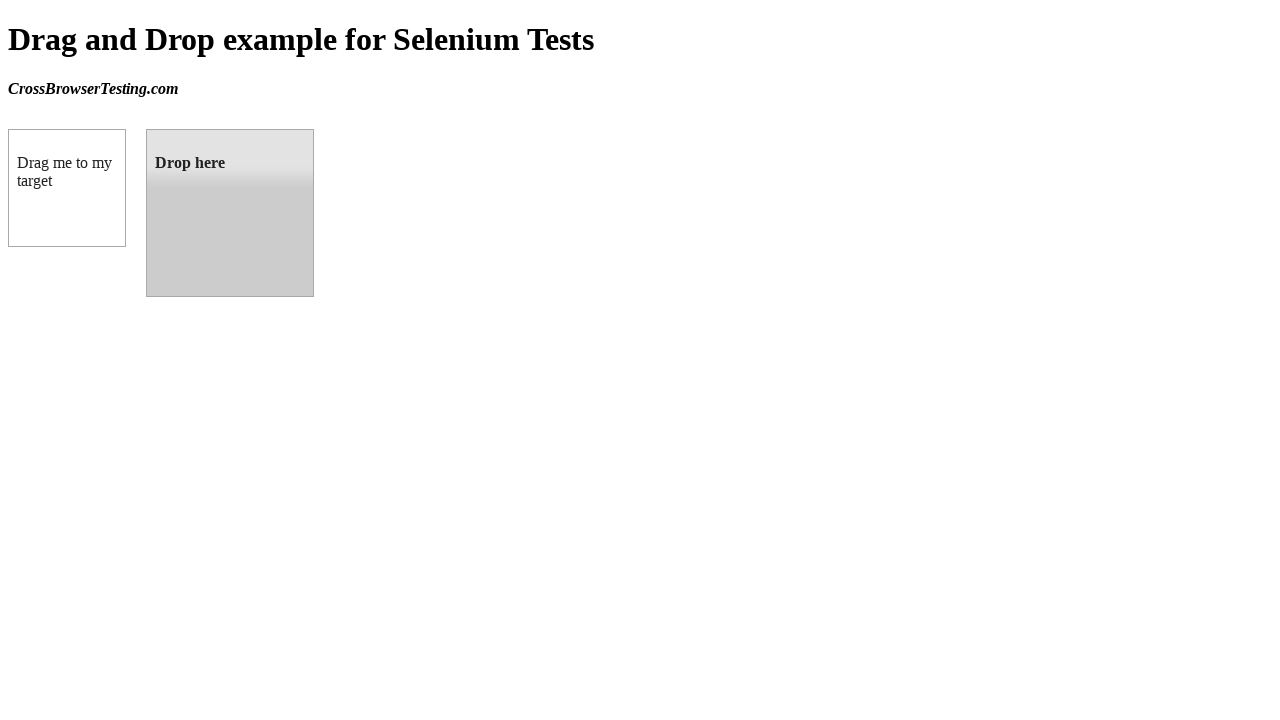

Dragged element to center of droppable target at (230, 213)
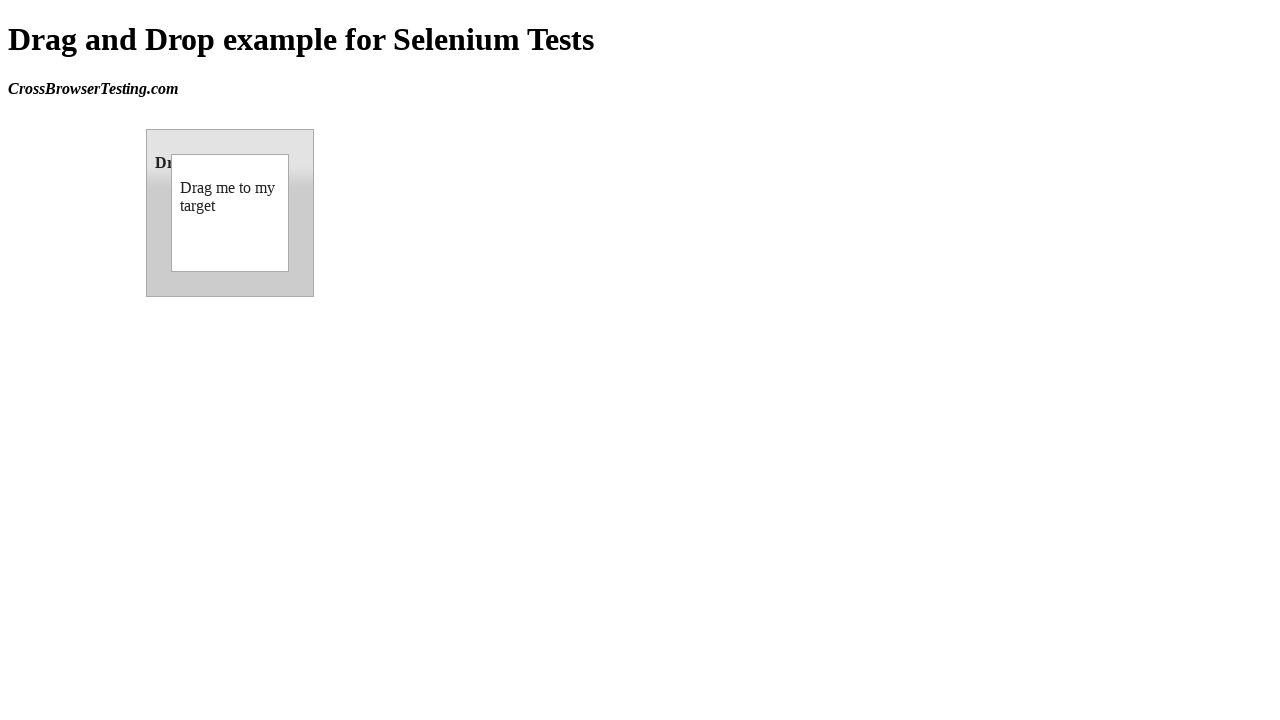

Released mouse button to complete drag-and-drop operation at (230, 213)
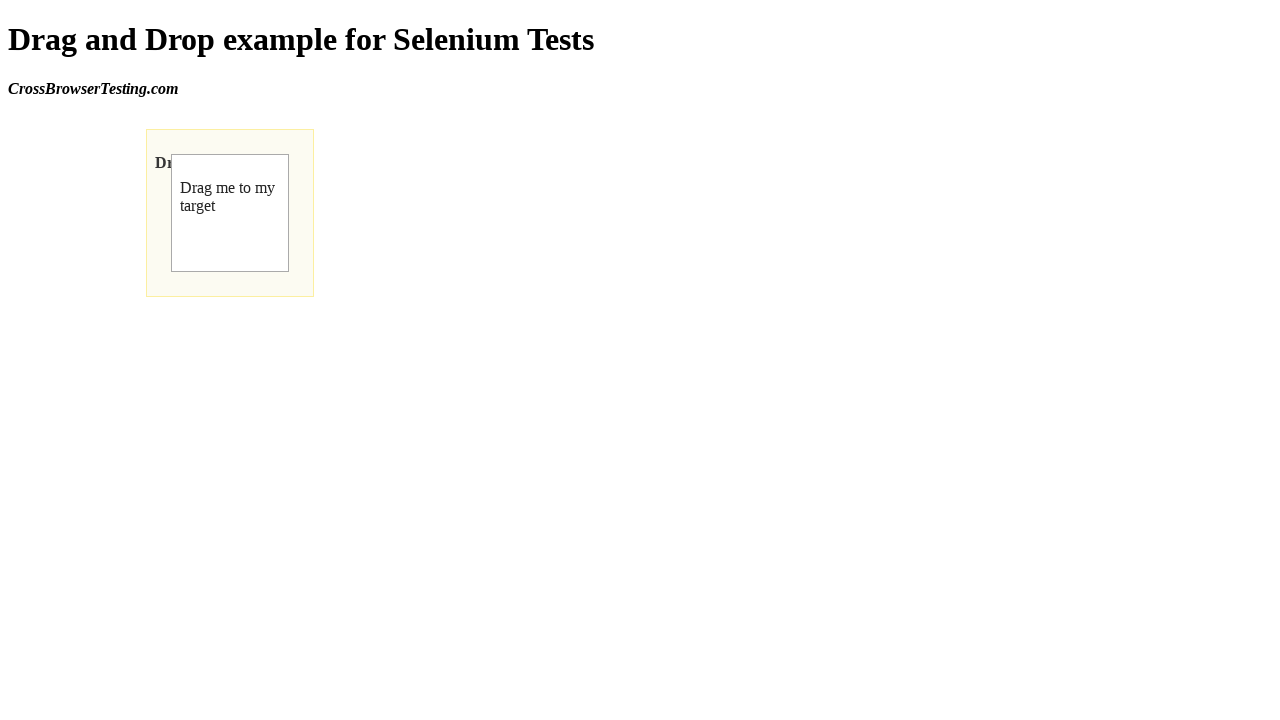

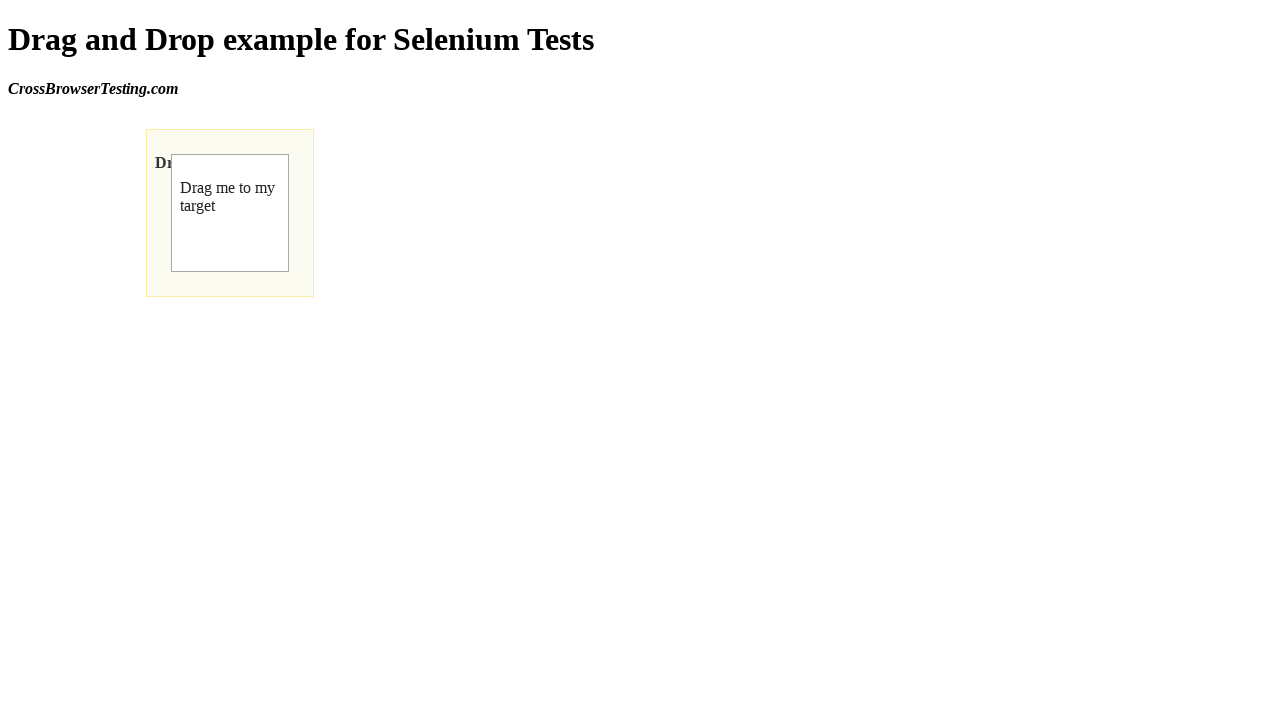